Tests moving a horizontal slider using keyboard arrow key input

Starting URL: https://the-internet.herokuapp.com/horizontal_slider

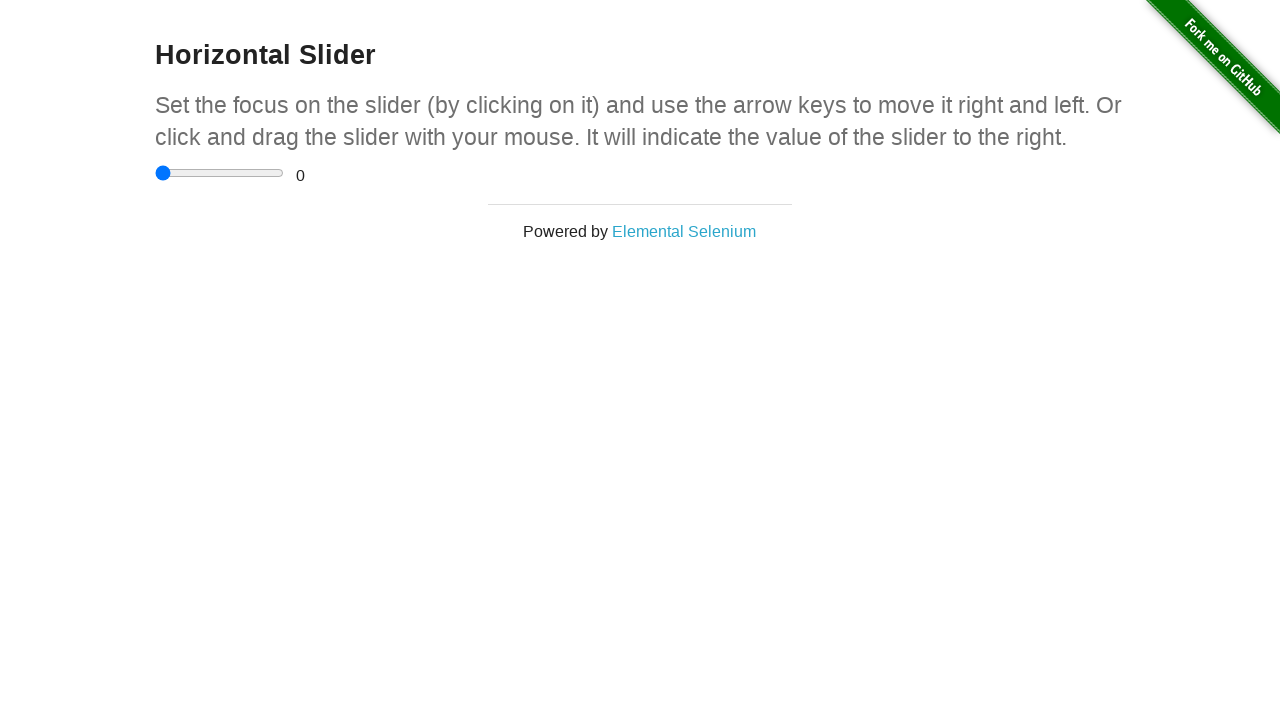

Clicked on the horizontal slider to focus it at (220, 173) on input[type='range']
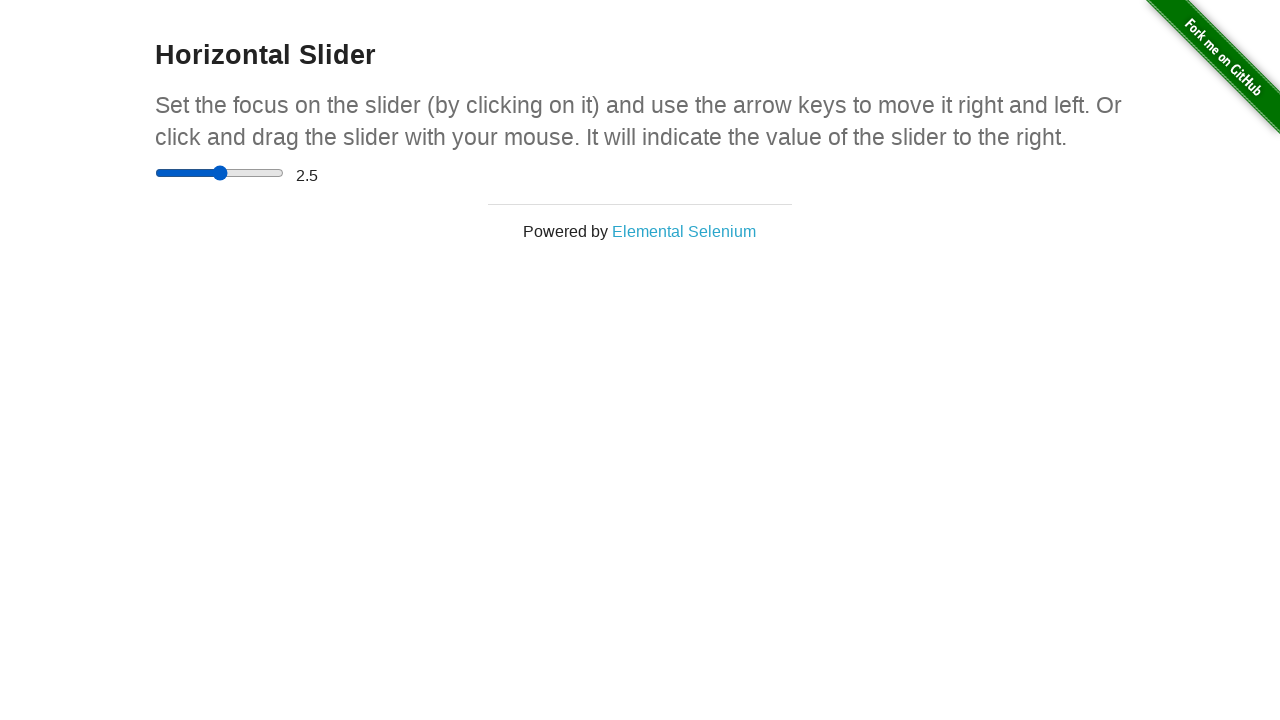

Pressed ArrowRight key to move slider to the right on input[type='range']
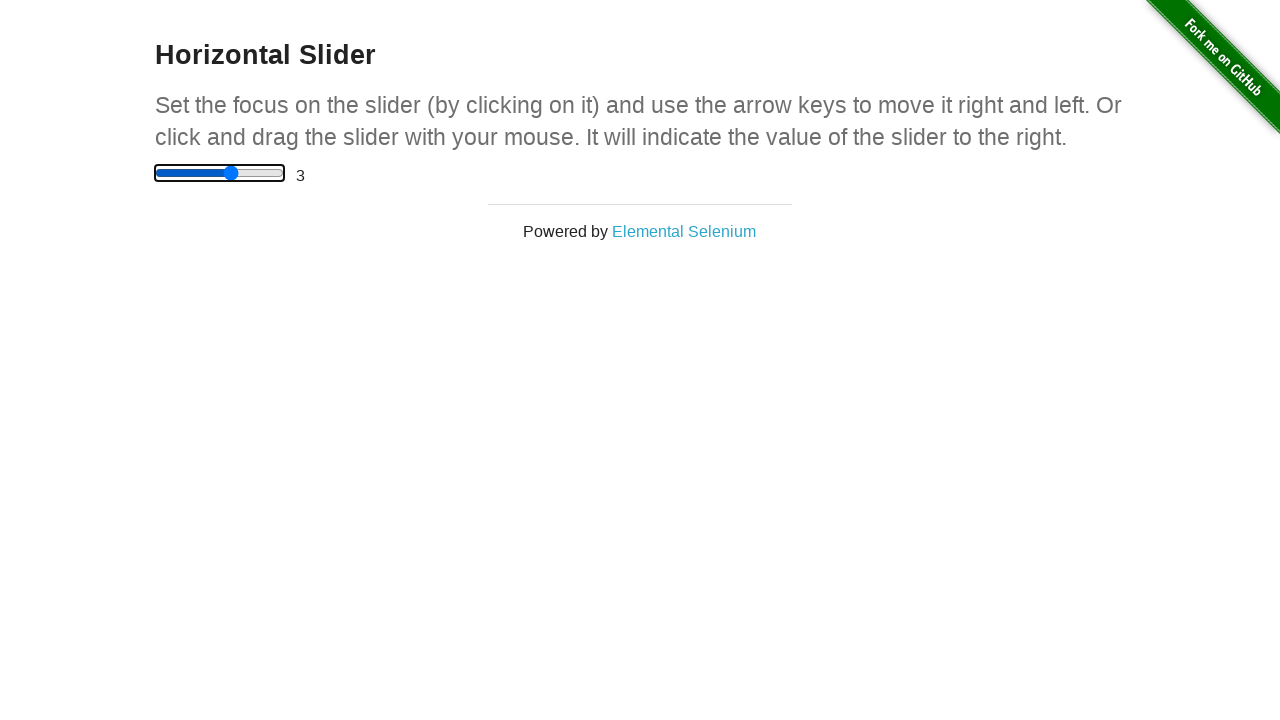

Verified that the range value element is present and updated
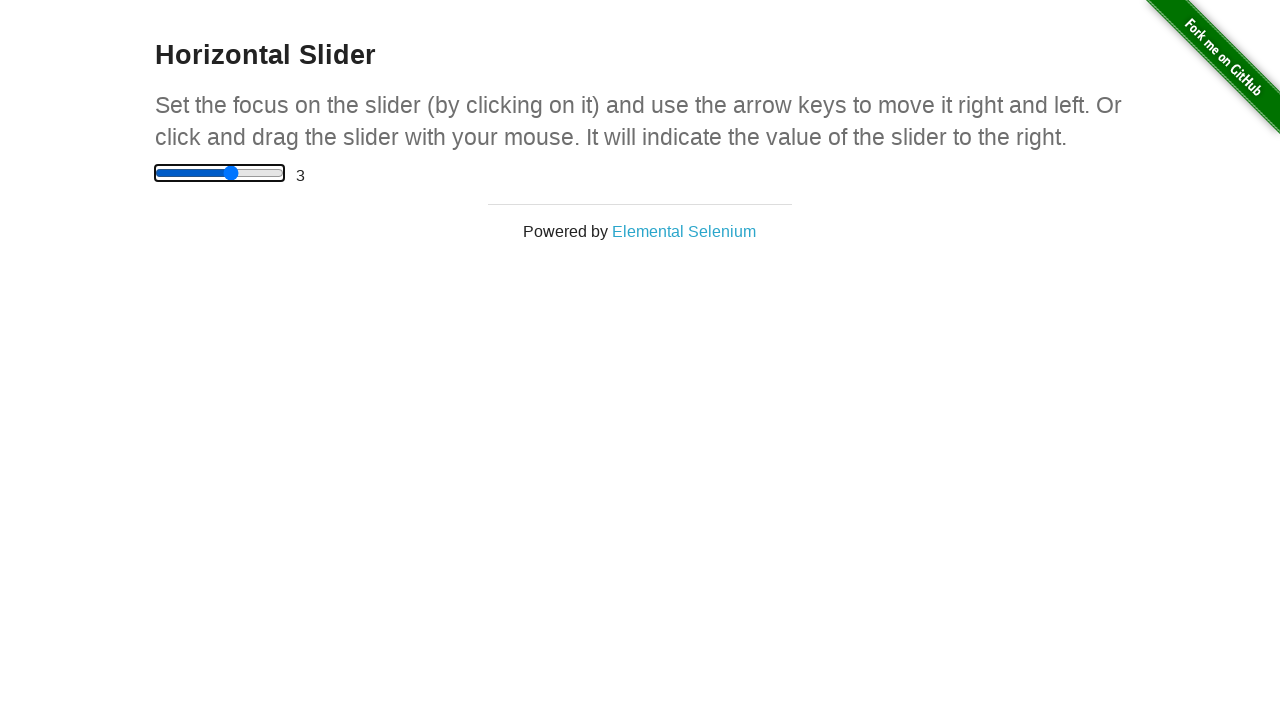

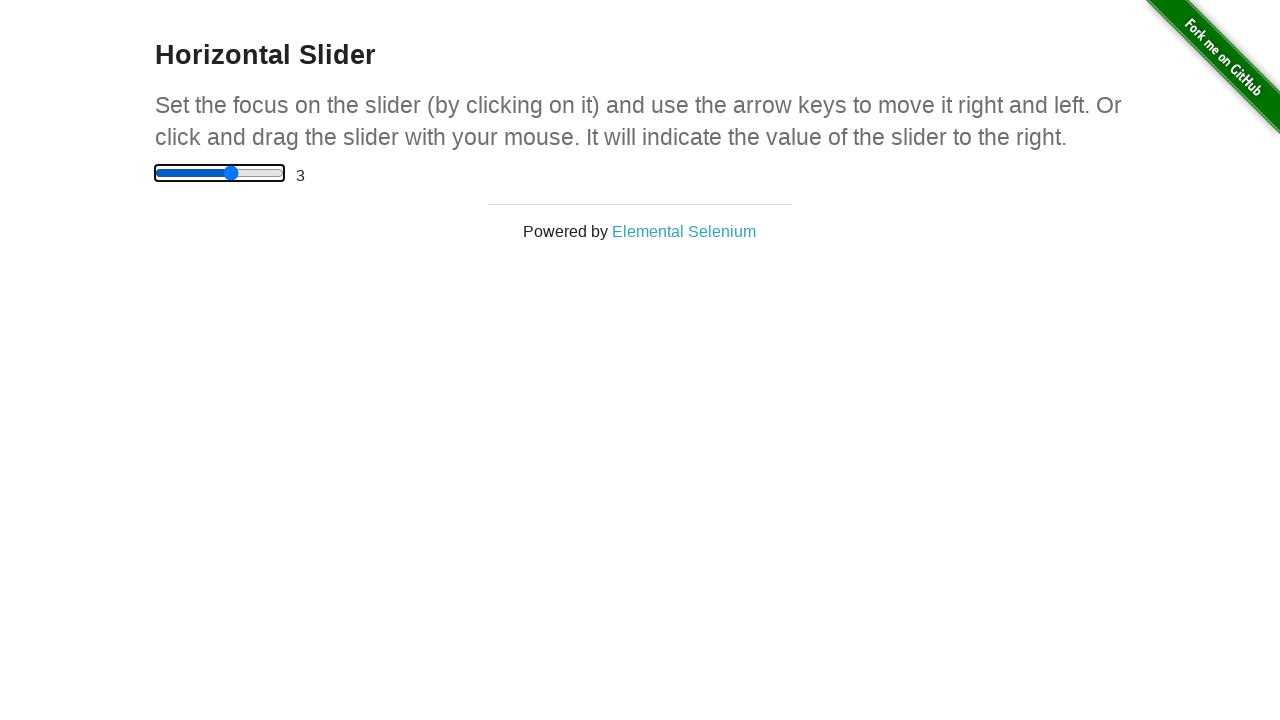